Tests drag and drop functionality on jQueryUI demo page by dragging an element from source to destination within an iframe

Starting URL: https://jqueryui.com/droppable/

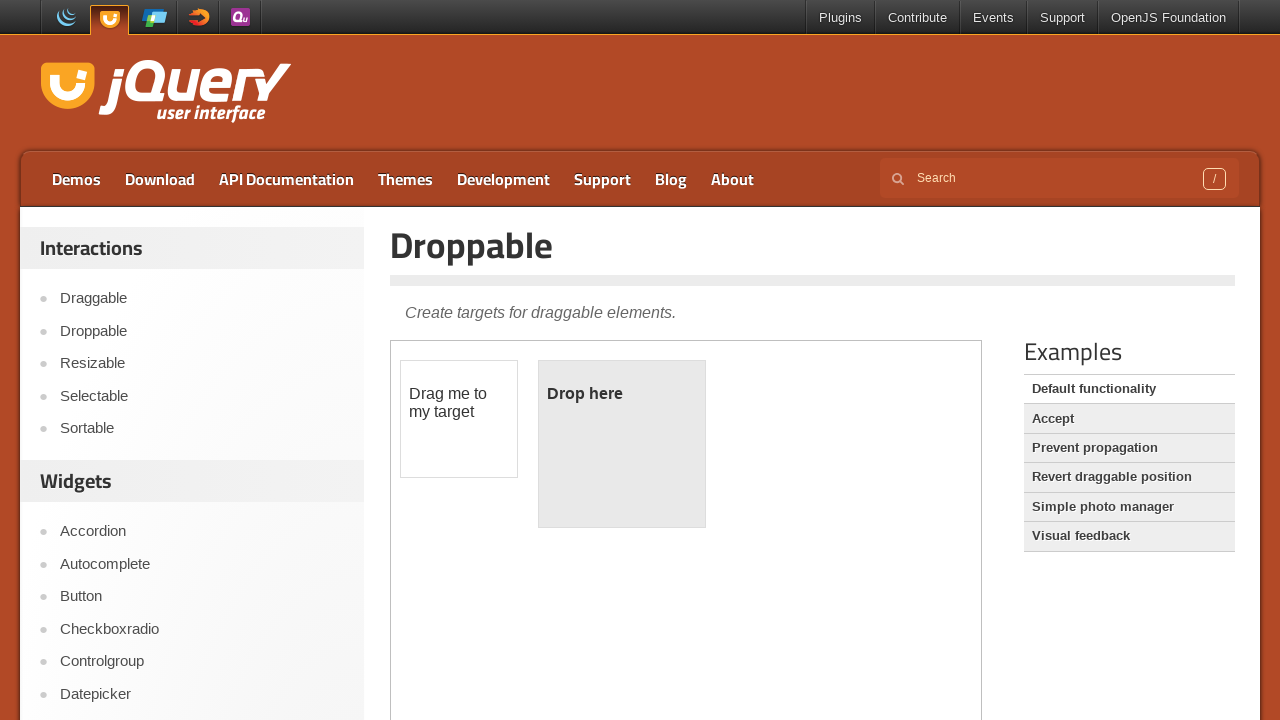

Located demo iframe for drag and drop test
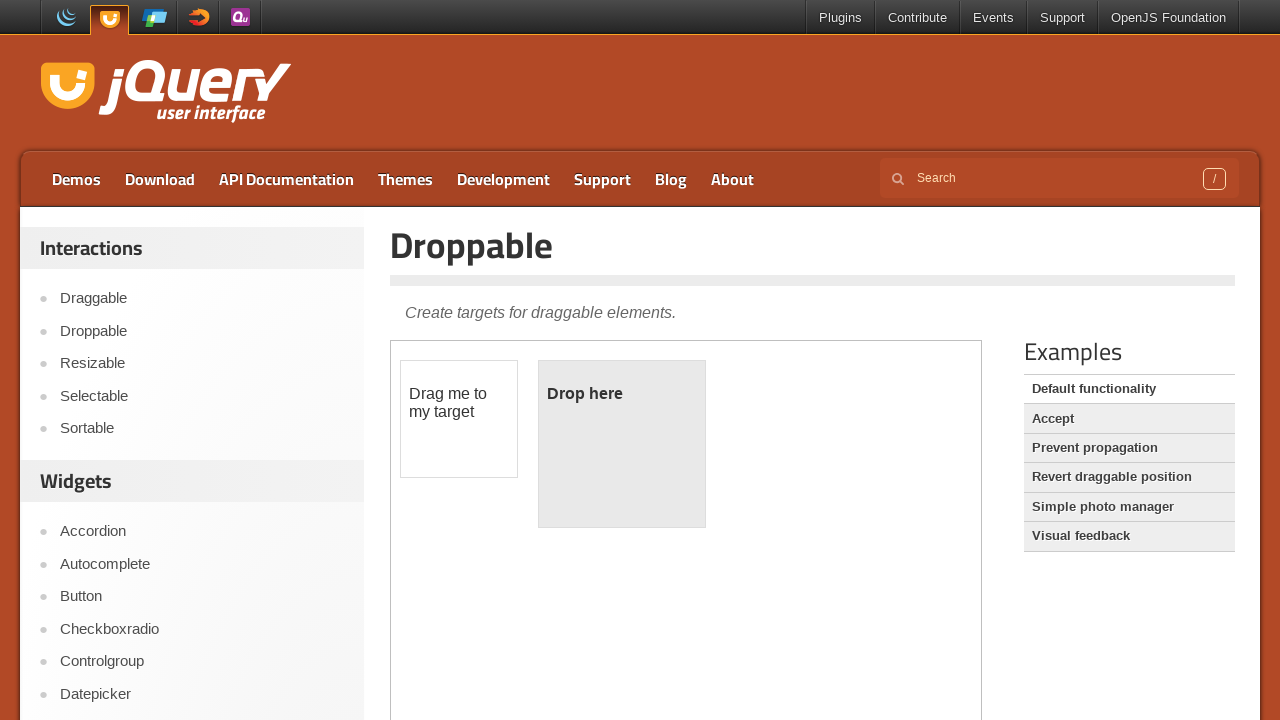

Clicked on draggable element at (459, 419) on .demo-frame >> internal:control=enter-frame >> #draggable
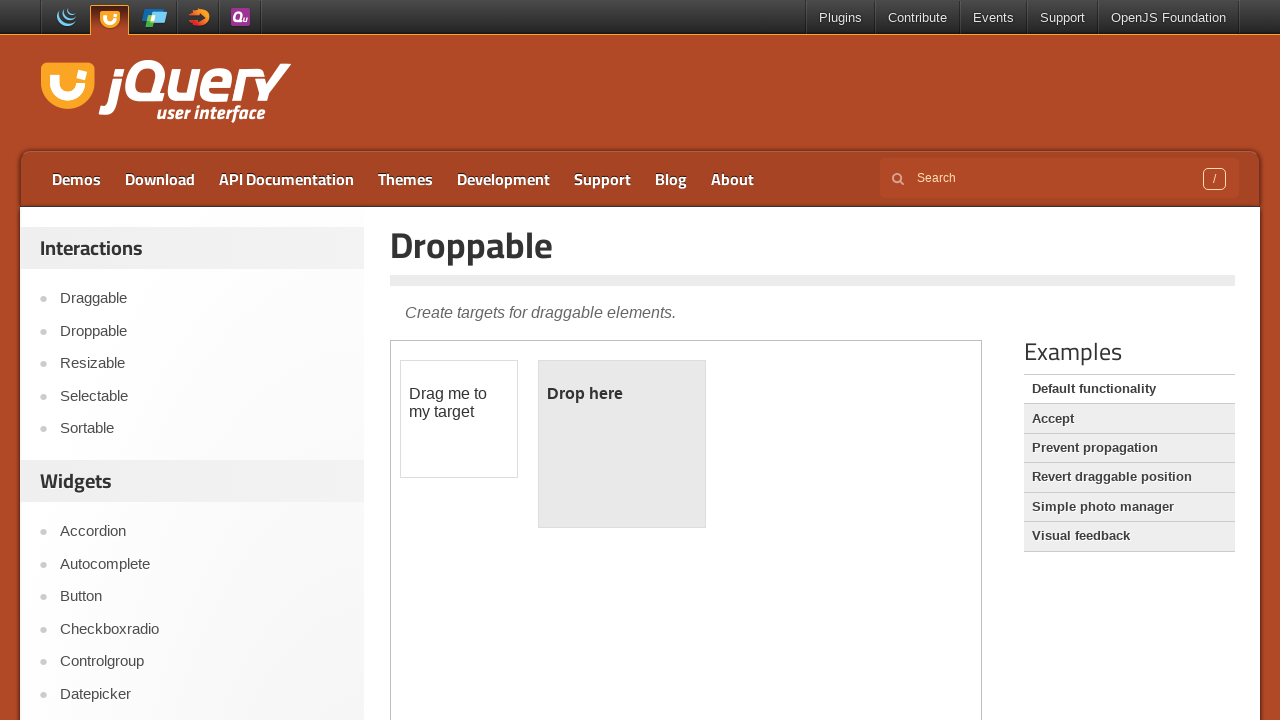

Dragged element from source to destination within iframe at (622, 444)
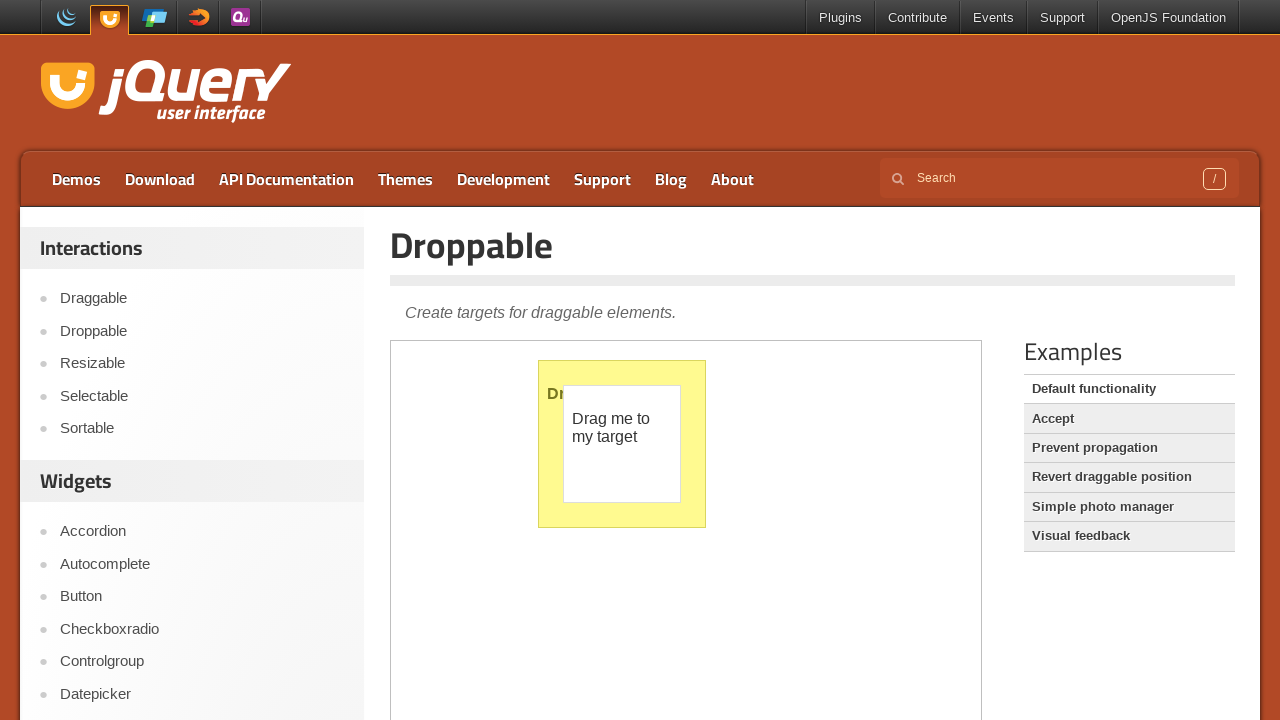

Waited for drag and drop animation to complete
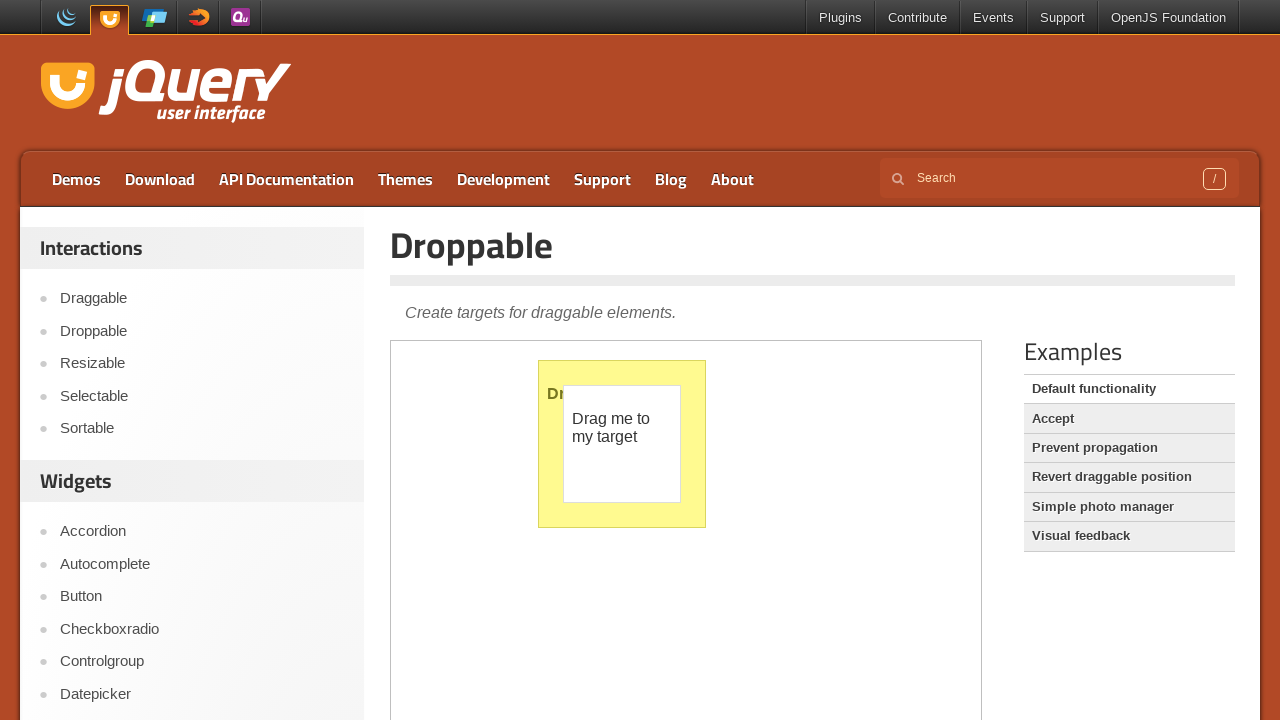

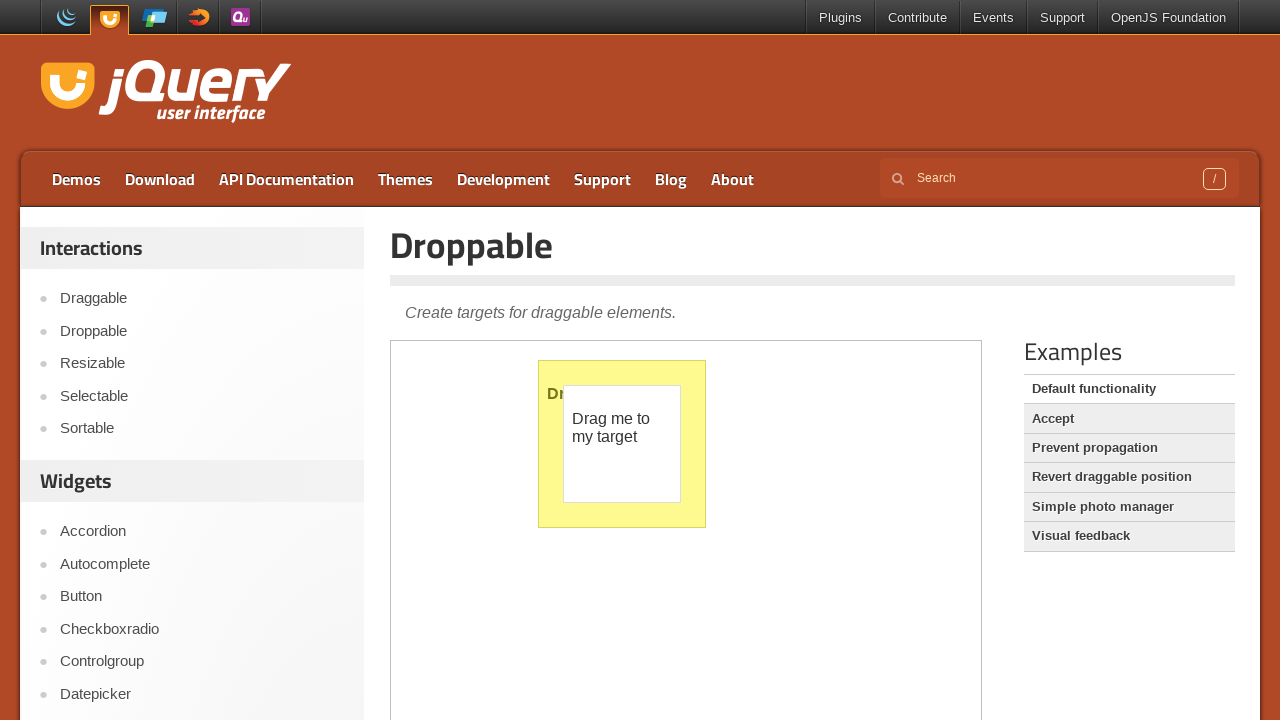